Clicks on the Join Today button and verifies the registration page opens

Starting URL: https://accessintegra.com/

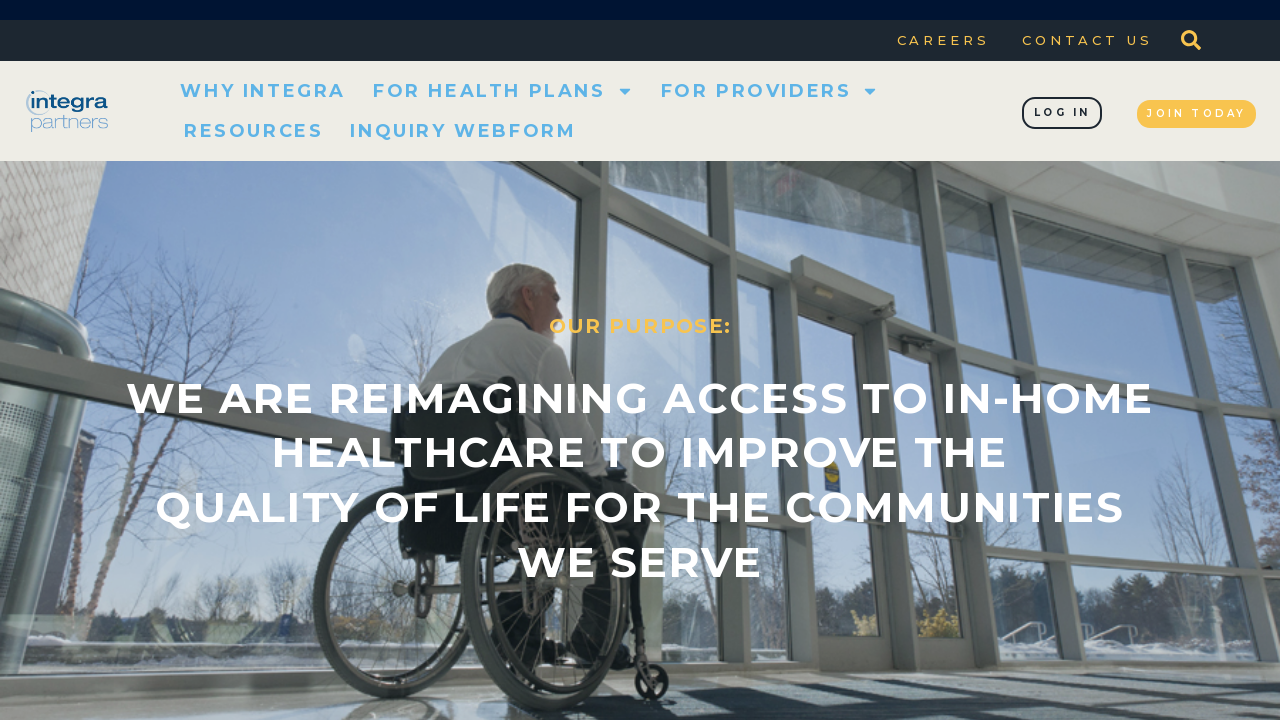

Clicked on Join Today button at (1197, 114) on internal:role=link[name="Join Today"i]
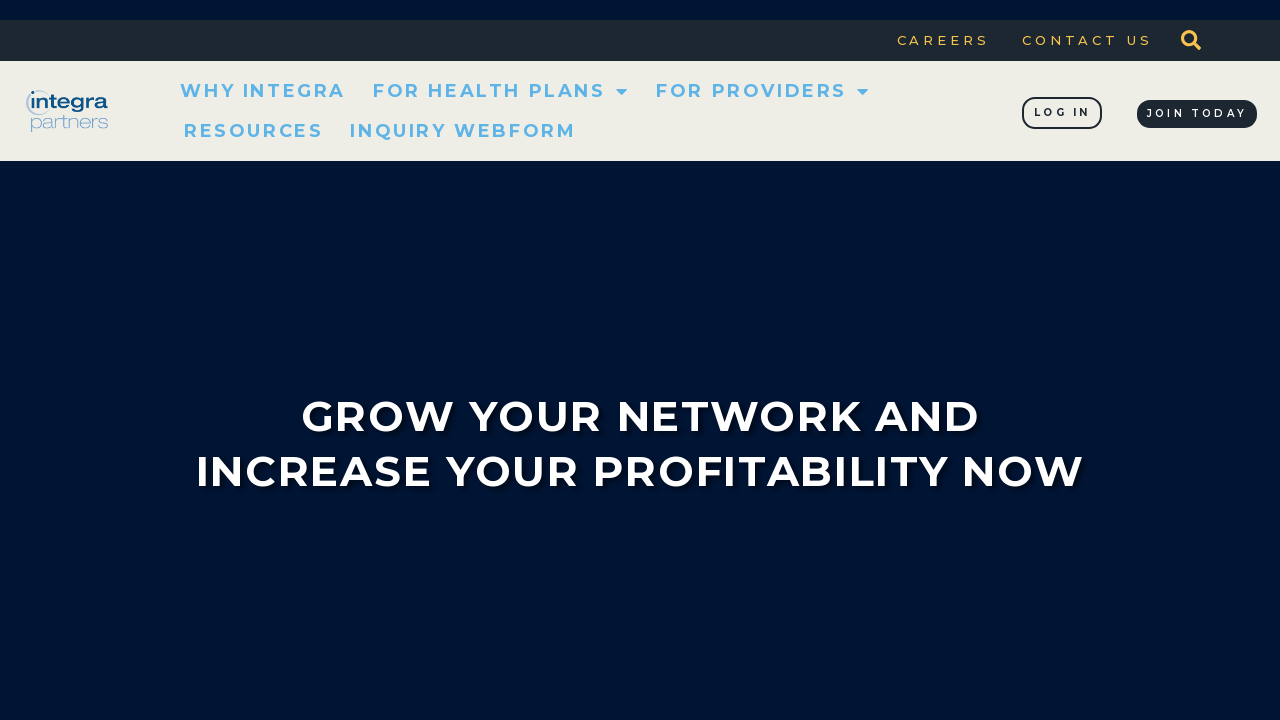

Registration page heading 'GROW YOUR NETWORK AND' is visible
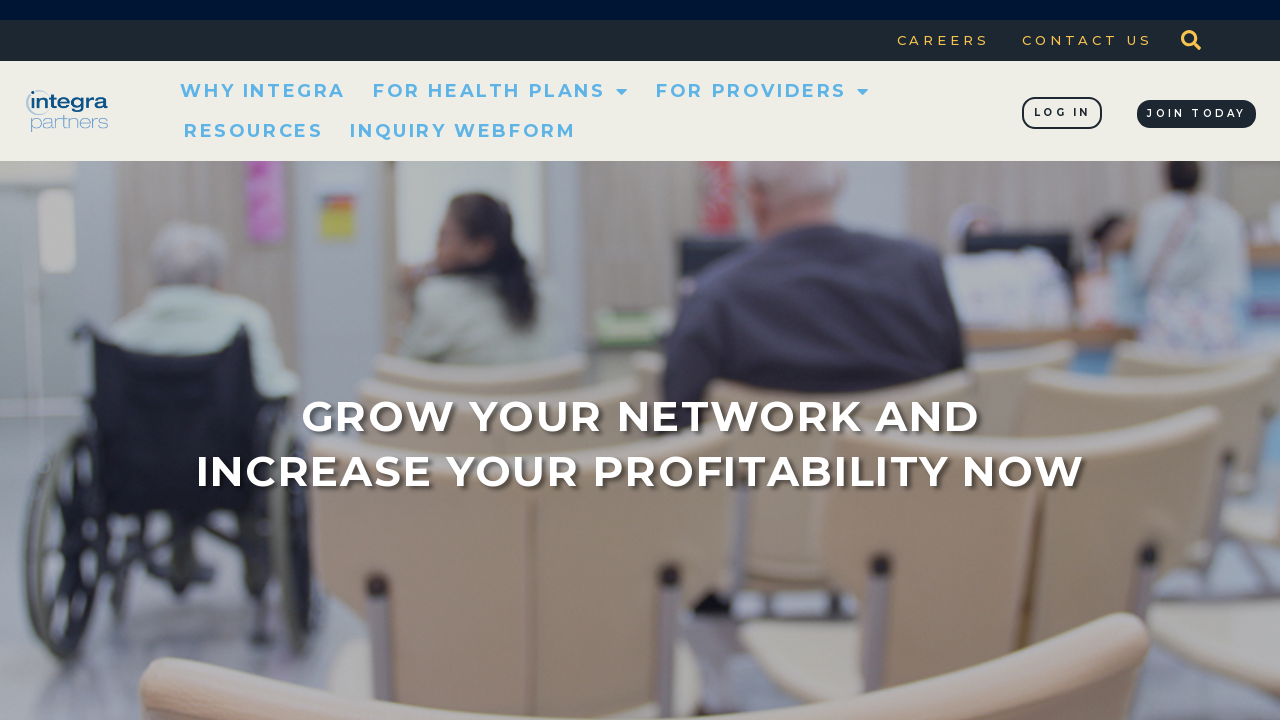

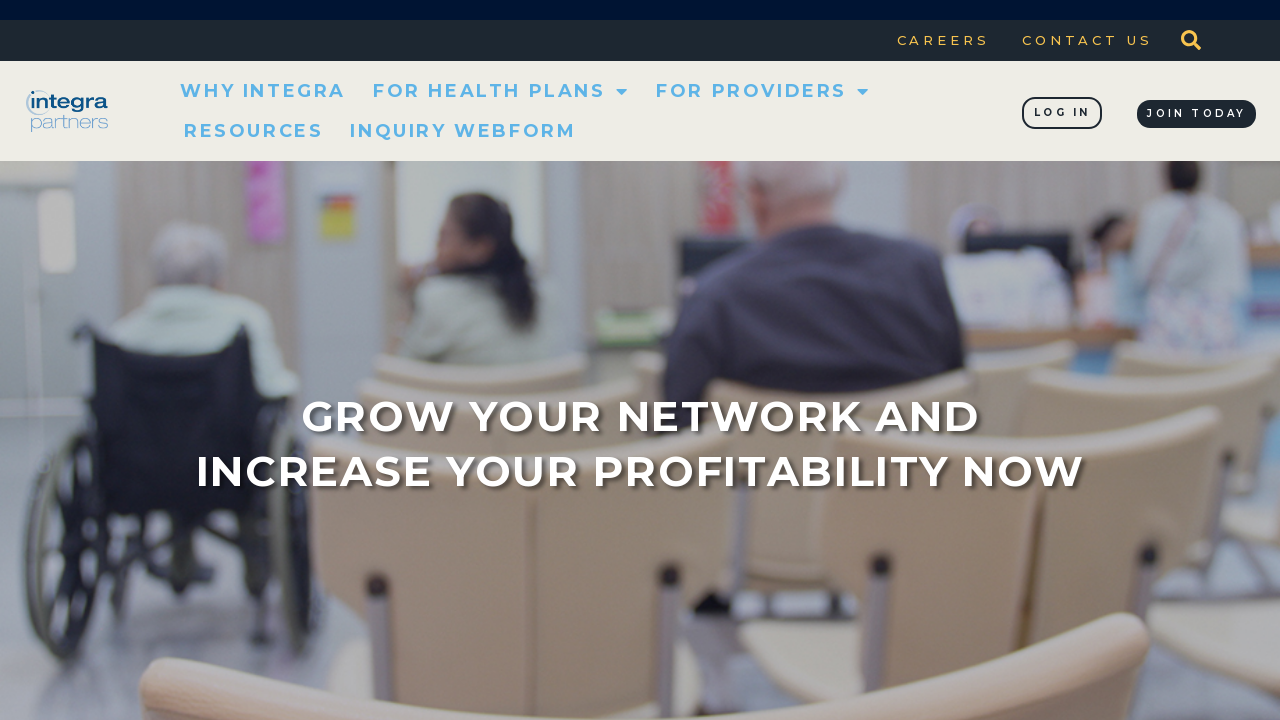